Navigates to Playwright Python documentation page, clicks on the Docs link, then navigates to Bootswatch default theme page

Starting URL: https://playwright.dev/python/

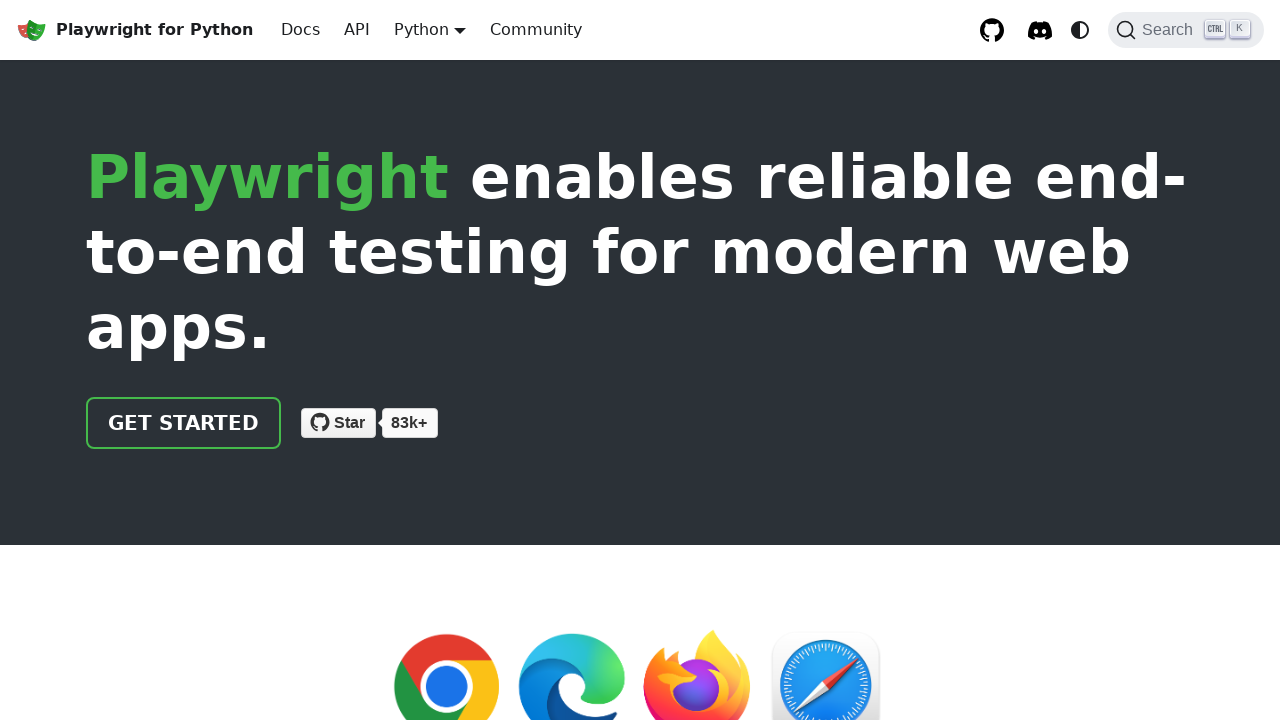

Clicked on Docs link in Playwright Python documentation page at (300, 30) on internal:role=link[name="Docs"i]
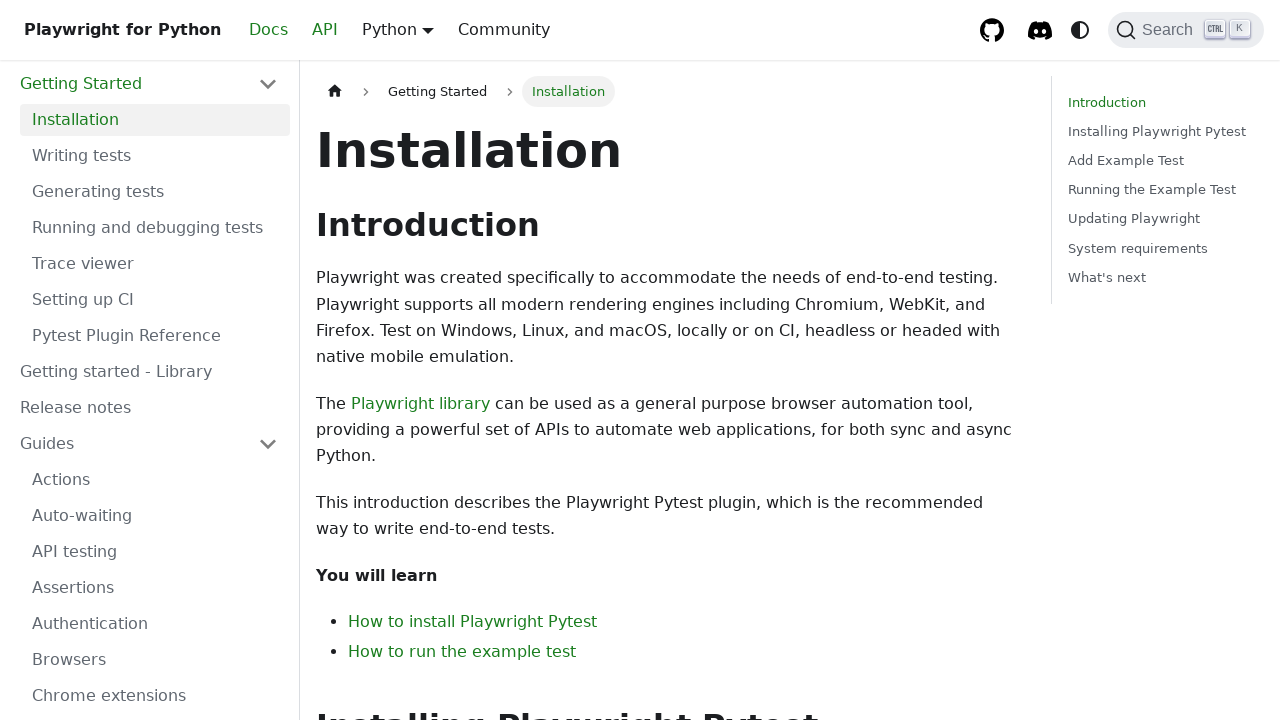

Navigated to Bootswatch default theme page
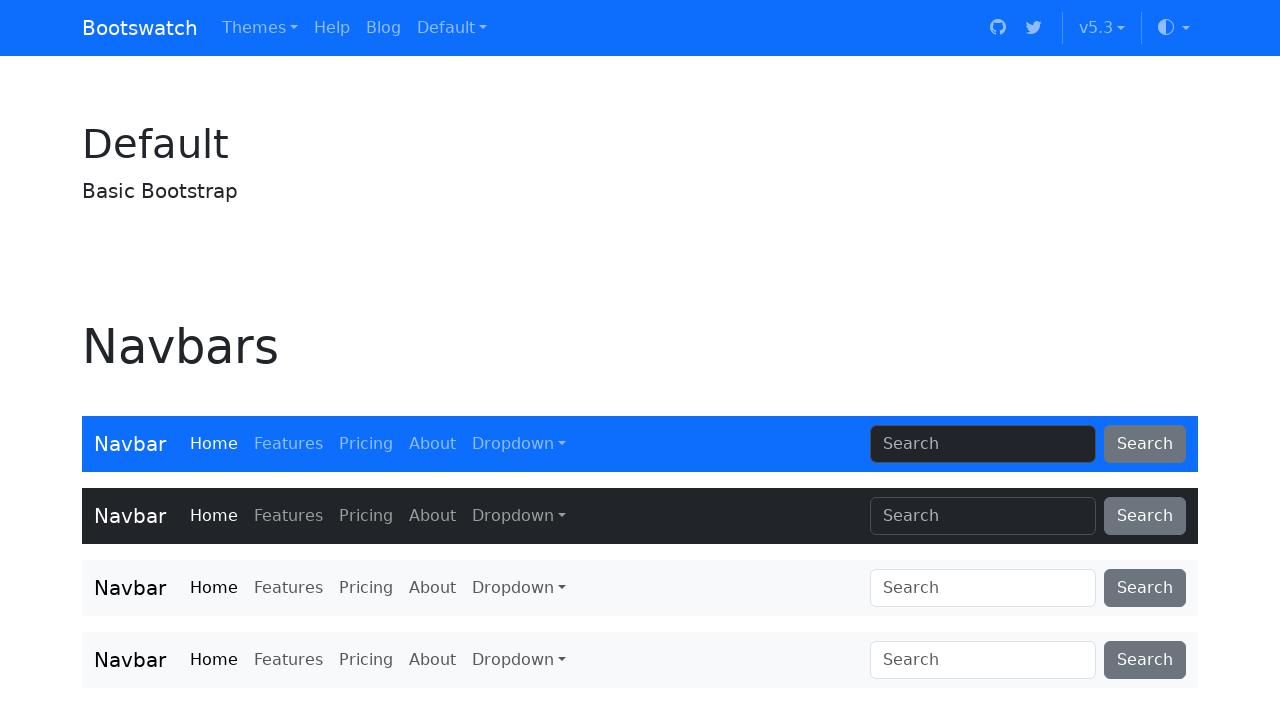

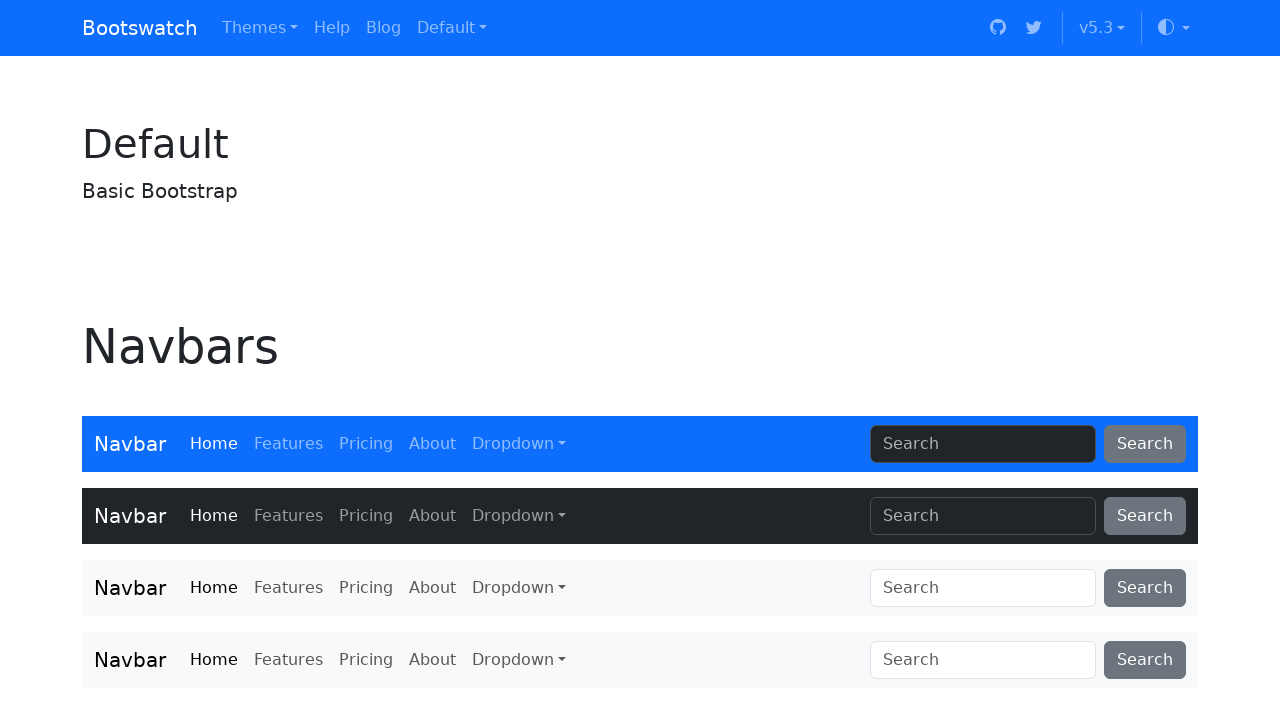